Tests the Text Box form by filling in full name, email, and address fields, then submitting the form

Starting URL: https://demoqa.com

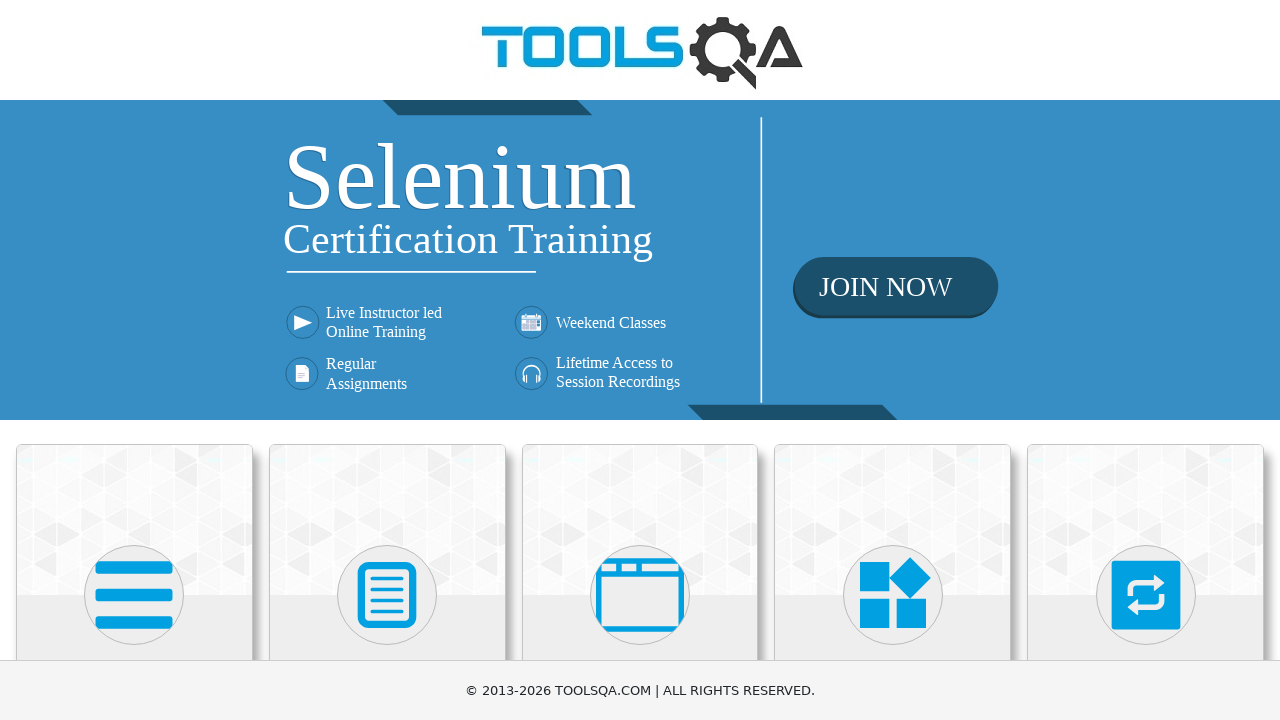

Scrolled down 2500px to find Elements section
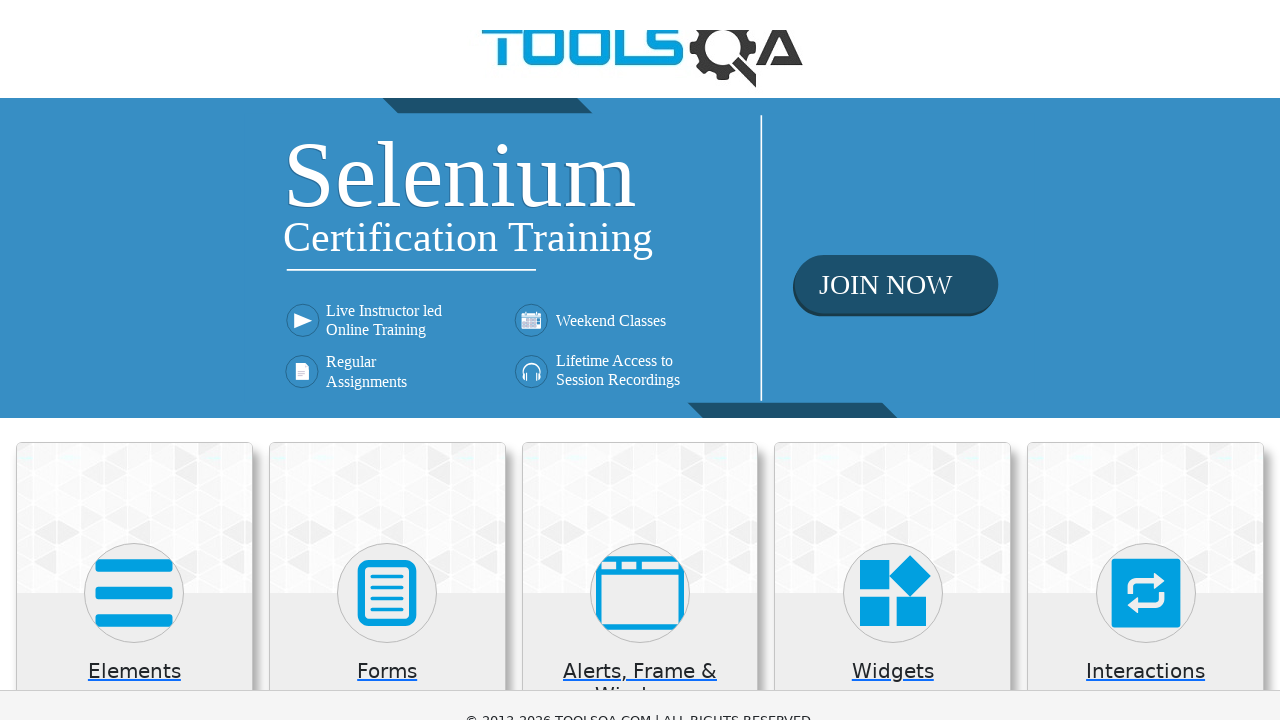

Clicked on Elements menu at (134, 6) on internal:text="Elements"i
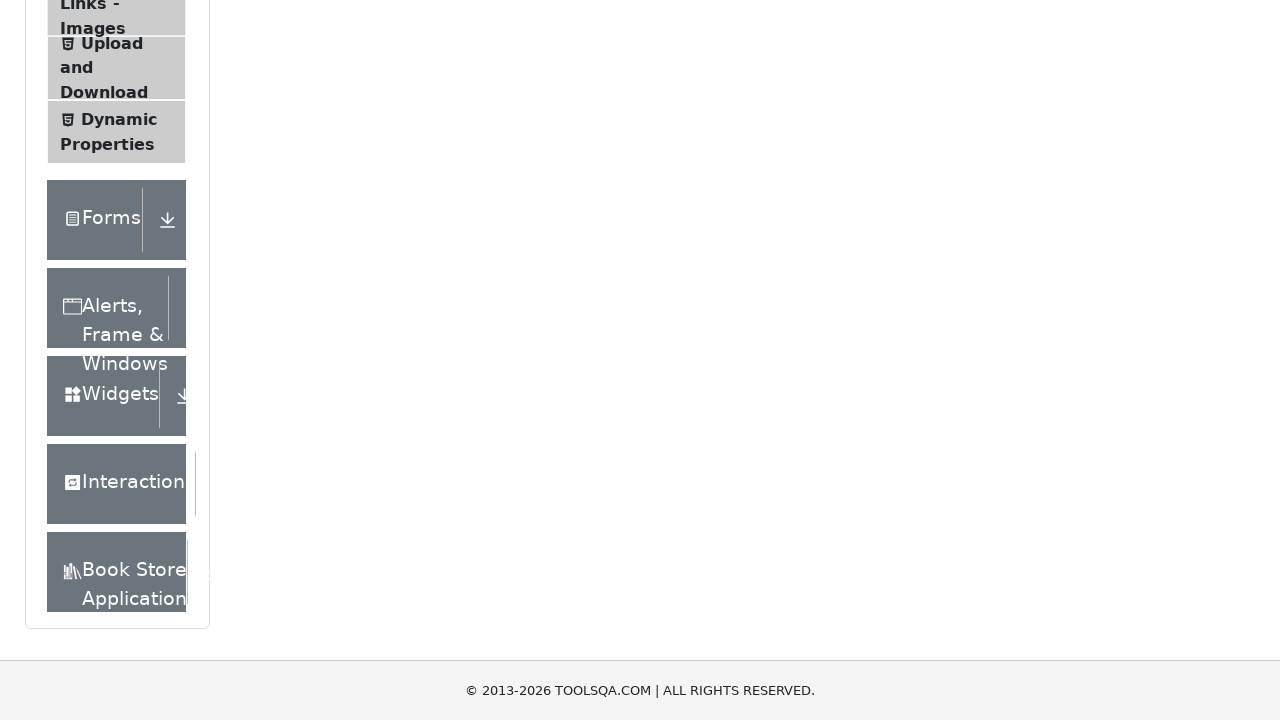

Clicked on Text Box option at (119, 261) on internal:text="Text Box"i
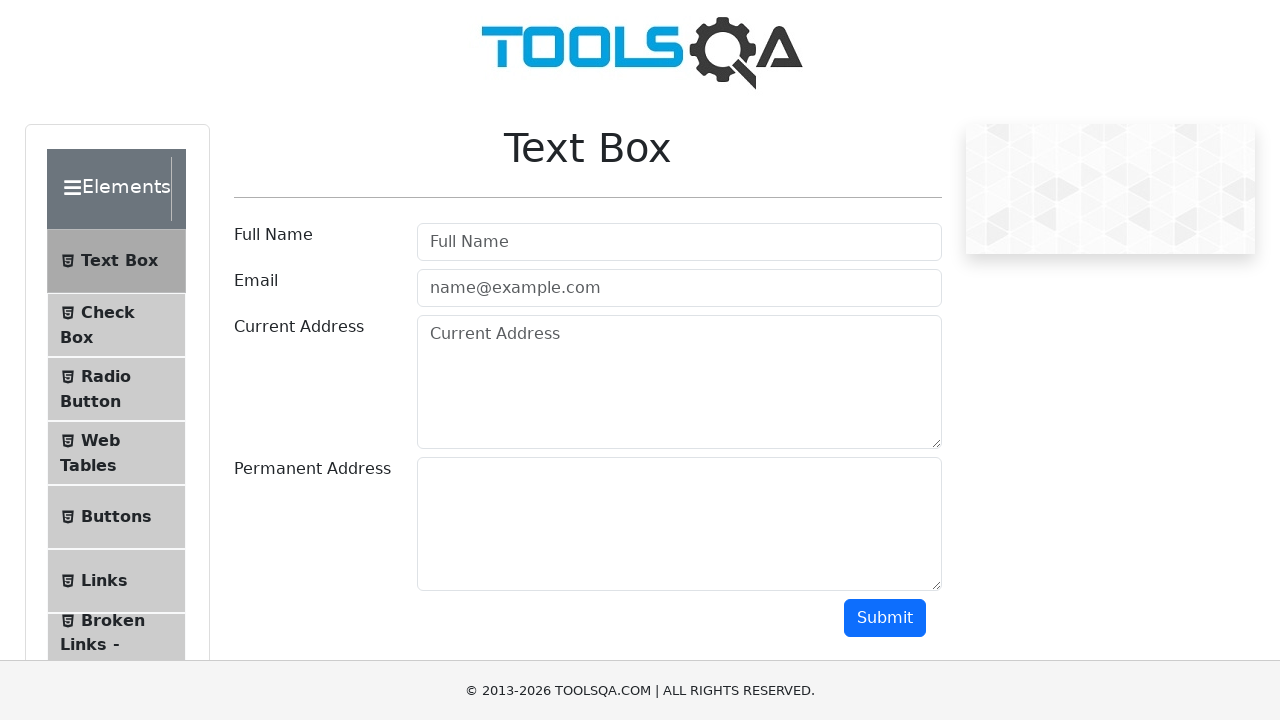

Filled Full Name field with 'John Anderson' on internal:attr=[placeholder="Full Name"i]
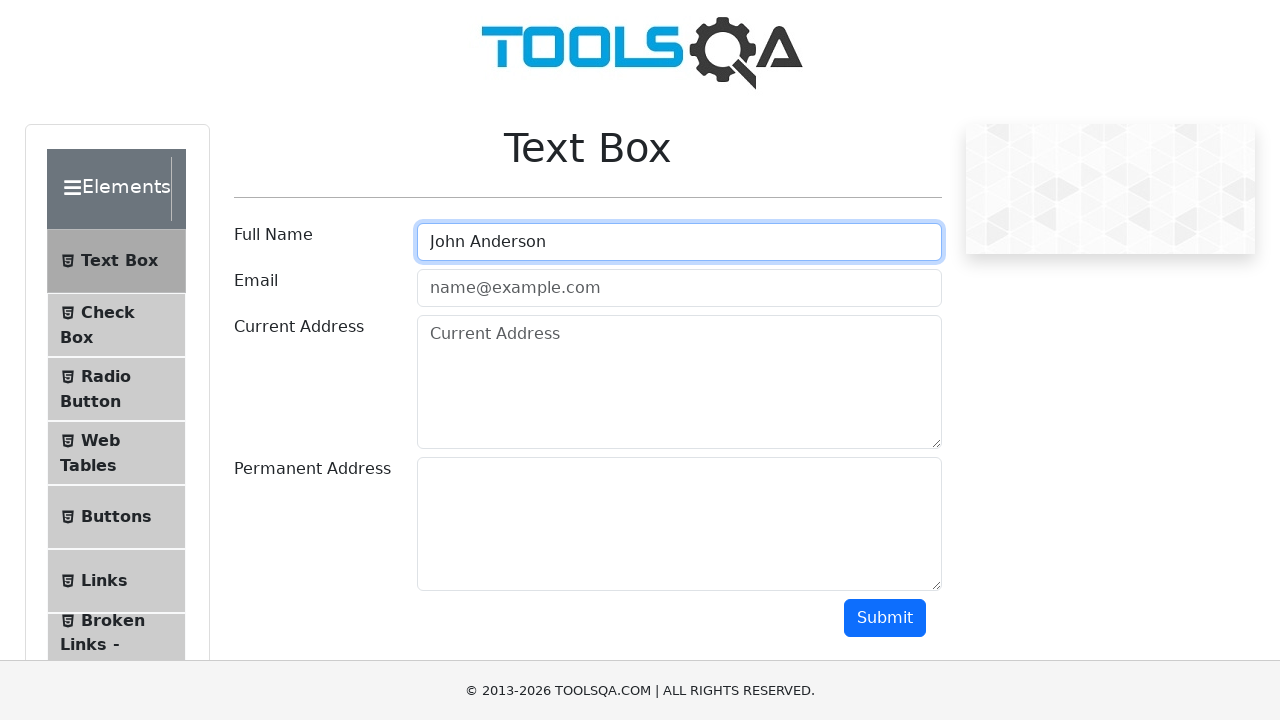

Filled email field with 'john.anderson@example.com' on internal:attr=[placeholder="name@example.com"i]
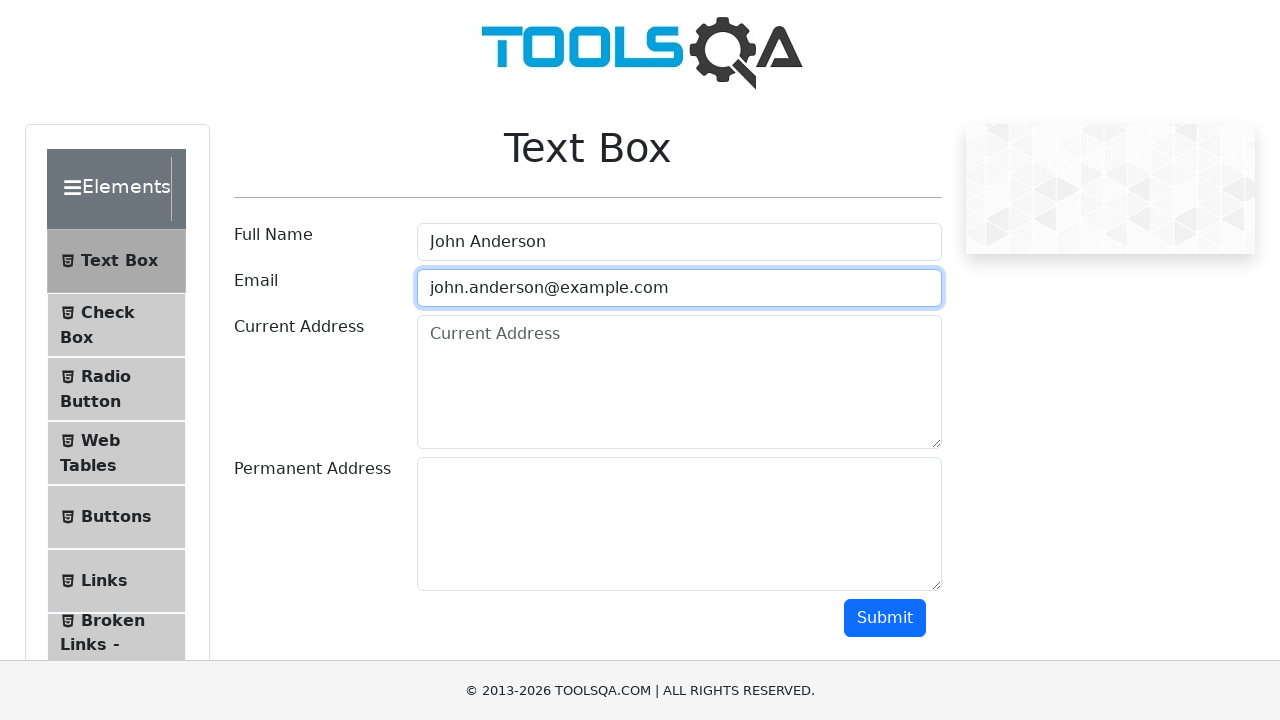

Filled Current Address field with '123 Main Street, New York, NY 10001' on internal:attr=[placeholder="Current Address"i]
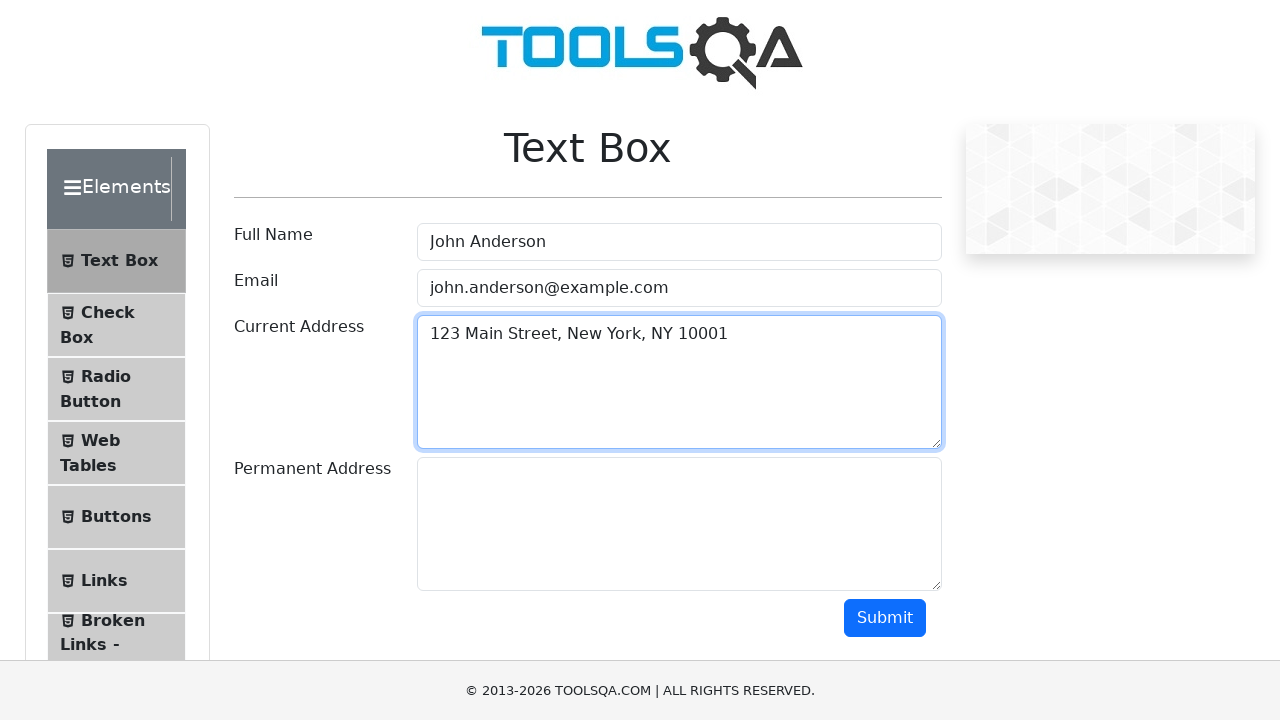

Clicked Submit button to submit the form at (885, 618) on internal:role=button[name="Submit"i]
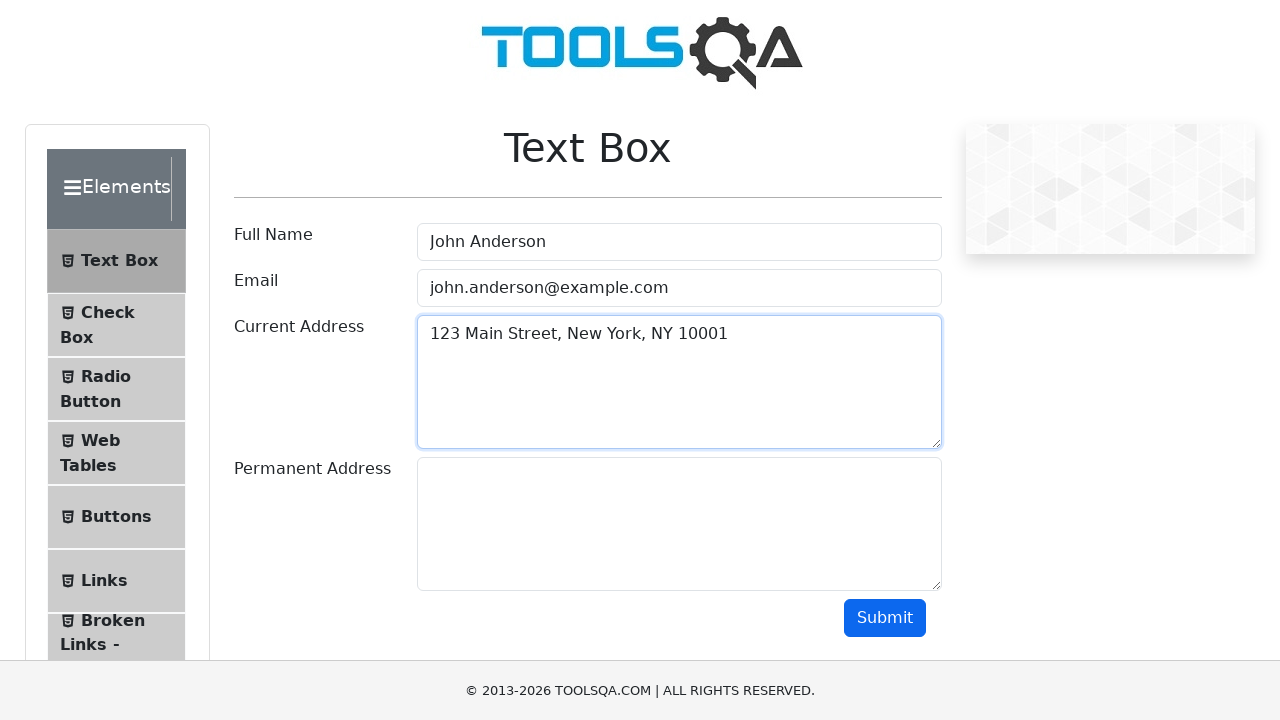

Waited 2000ms for form submission to complete
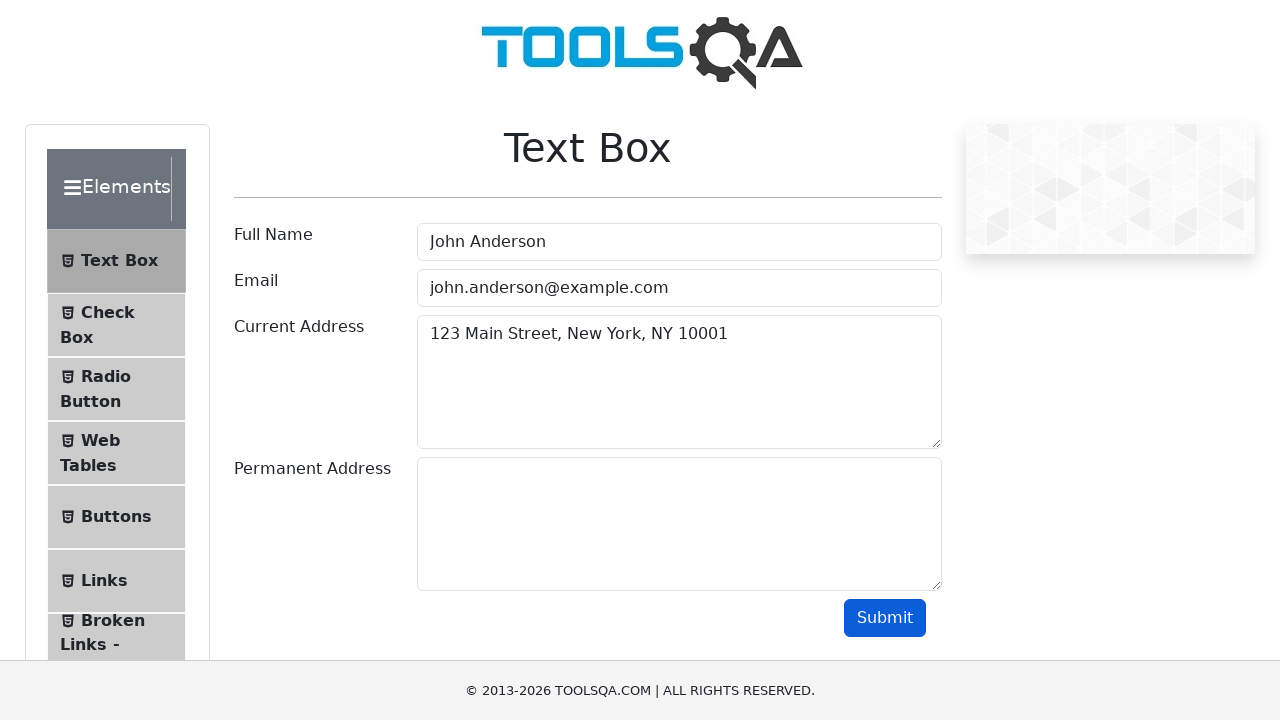

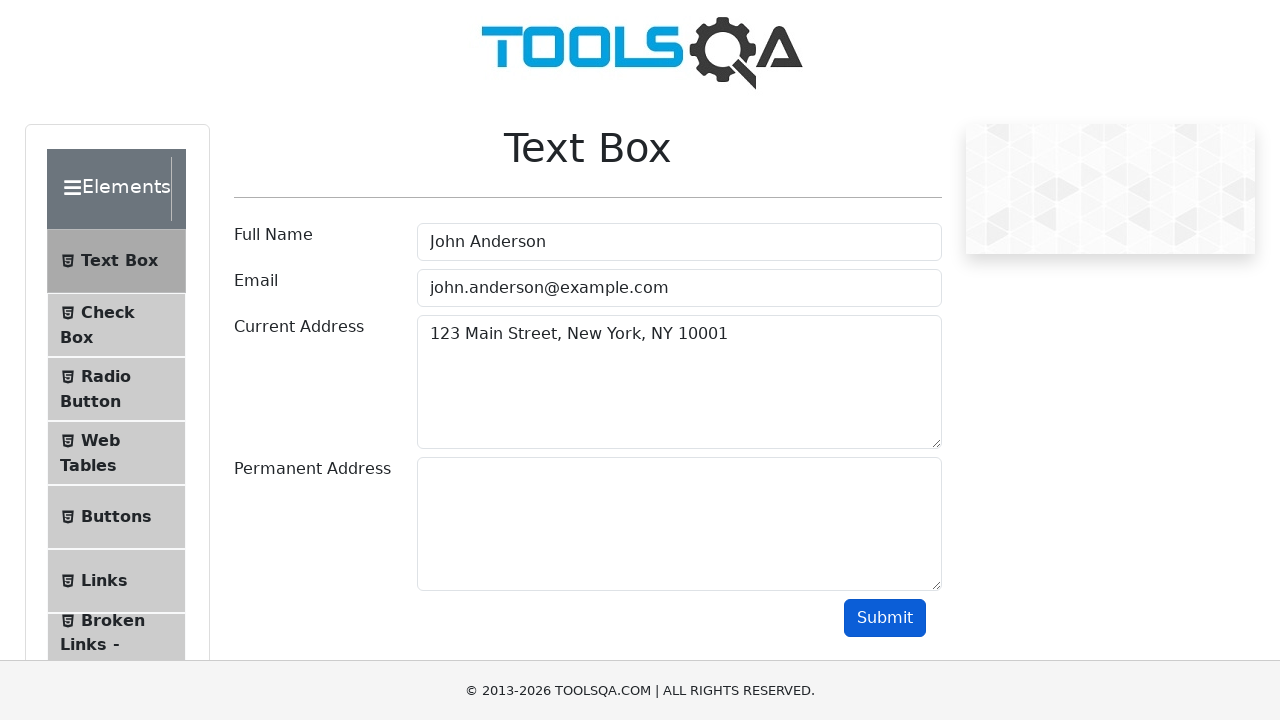